Tests clicking on a hobby checkbox in a practice form on demoqa.com

Starting URL: https://demoqa.com/automation-practice-form

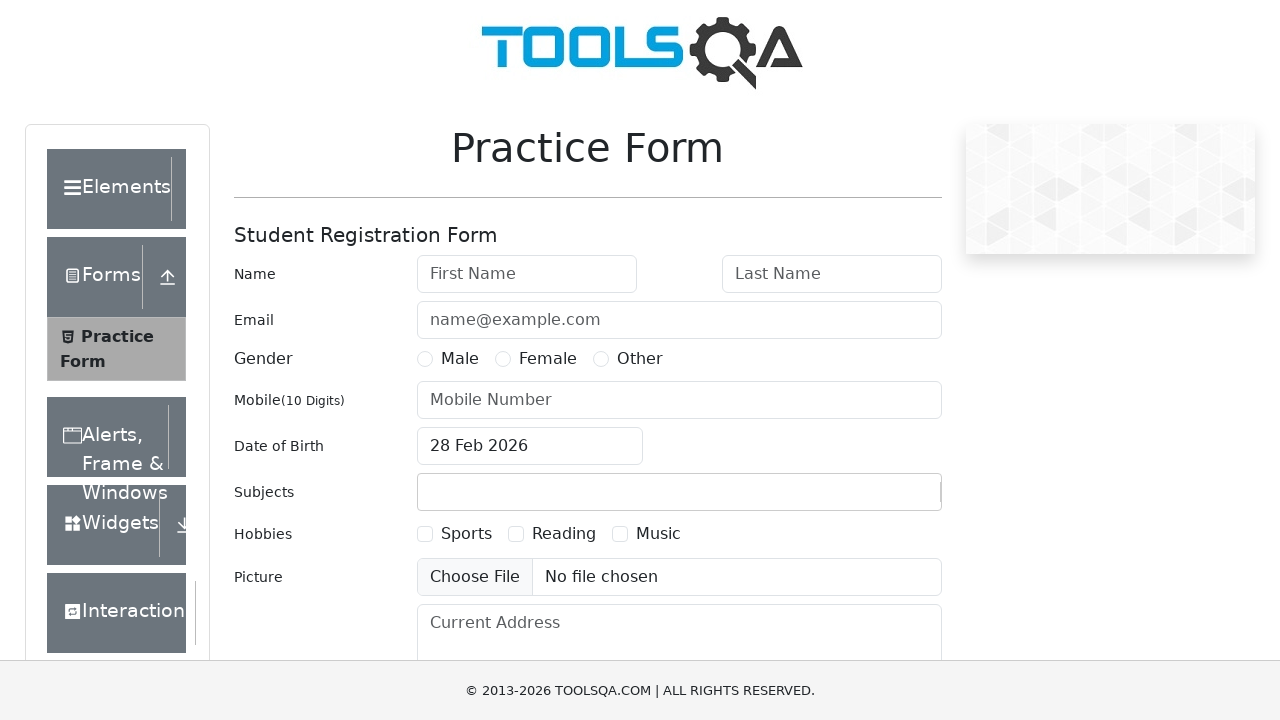

Navigated to DemoQA automation practice form
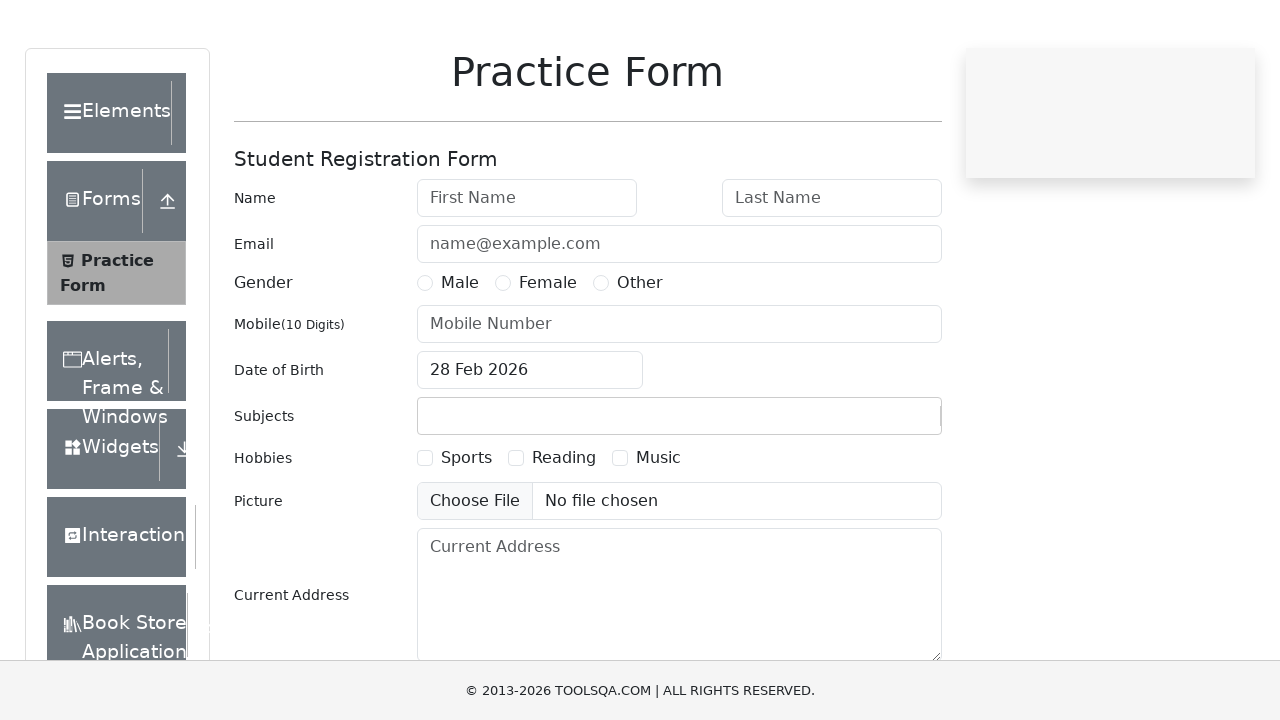

Clicked on the first hobby checkbox at (466, 534) on label[for='hobbies-checkbox-1']
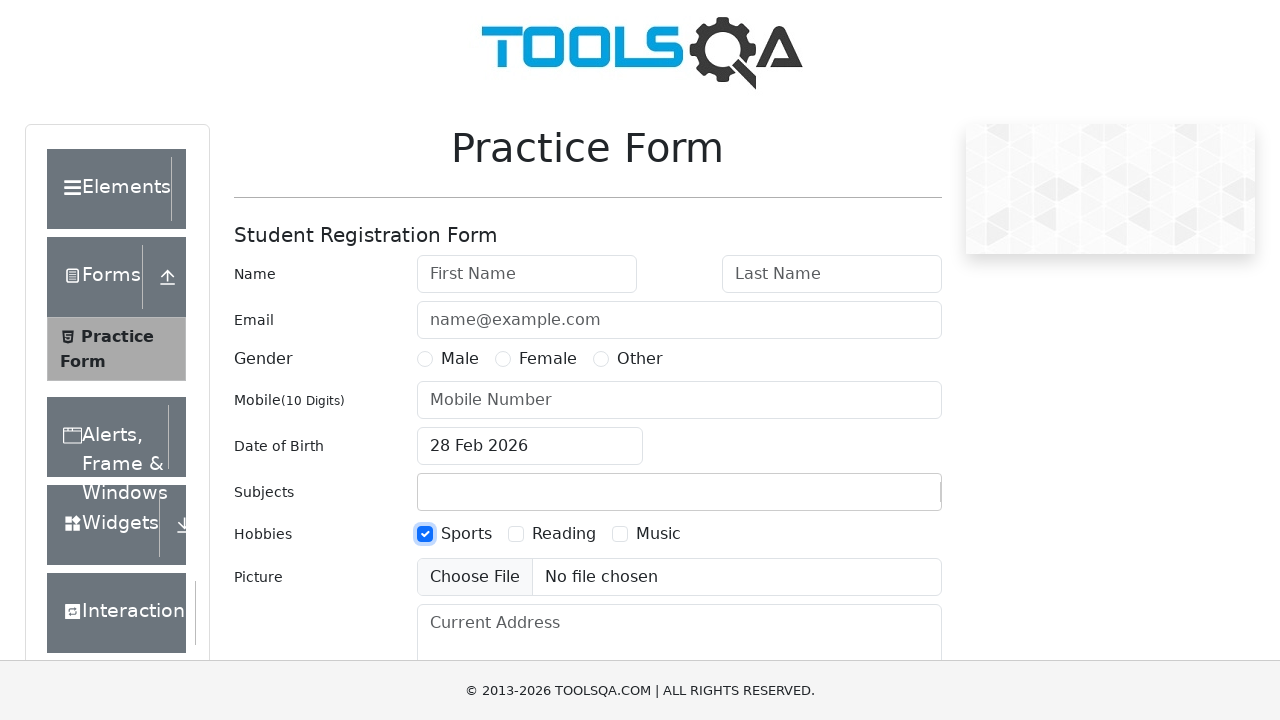

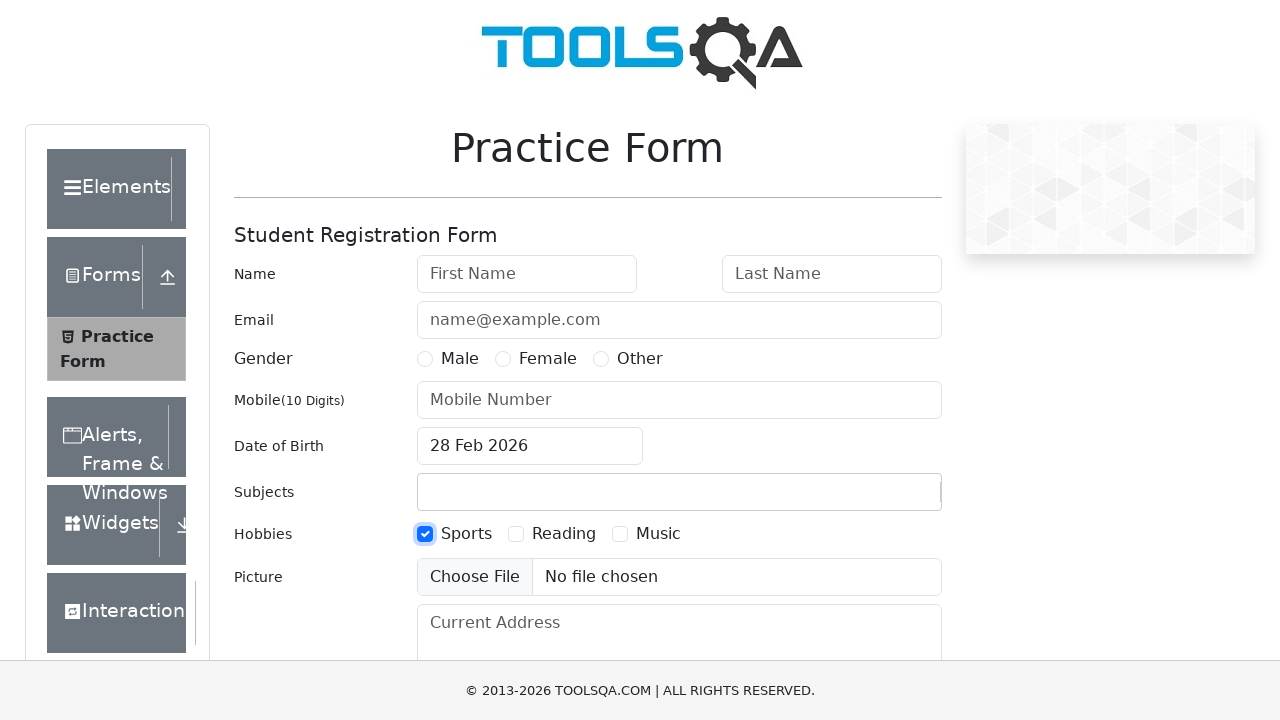